Tests Angular two-way data binding by entering a name in an input field and verifying the greeting text updates accordingly

Starting URL: http://www.angularjs.org

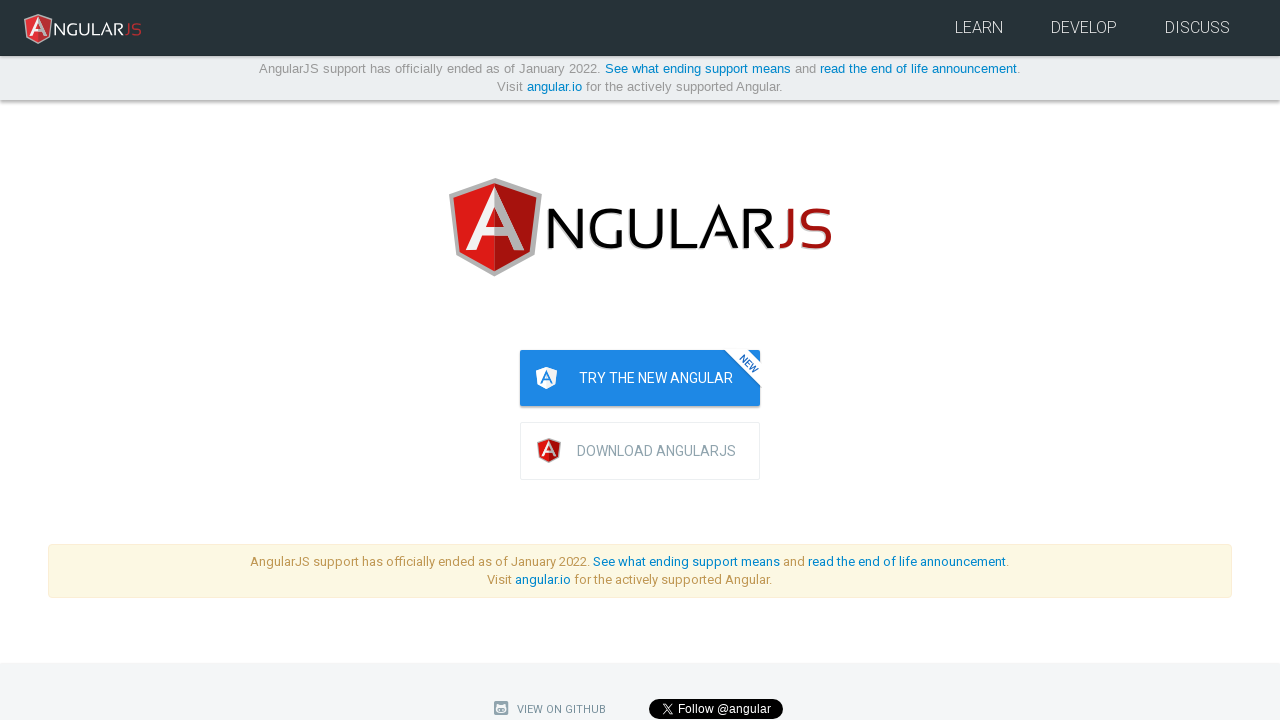

Angular app loaded and name input field is ready
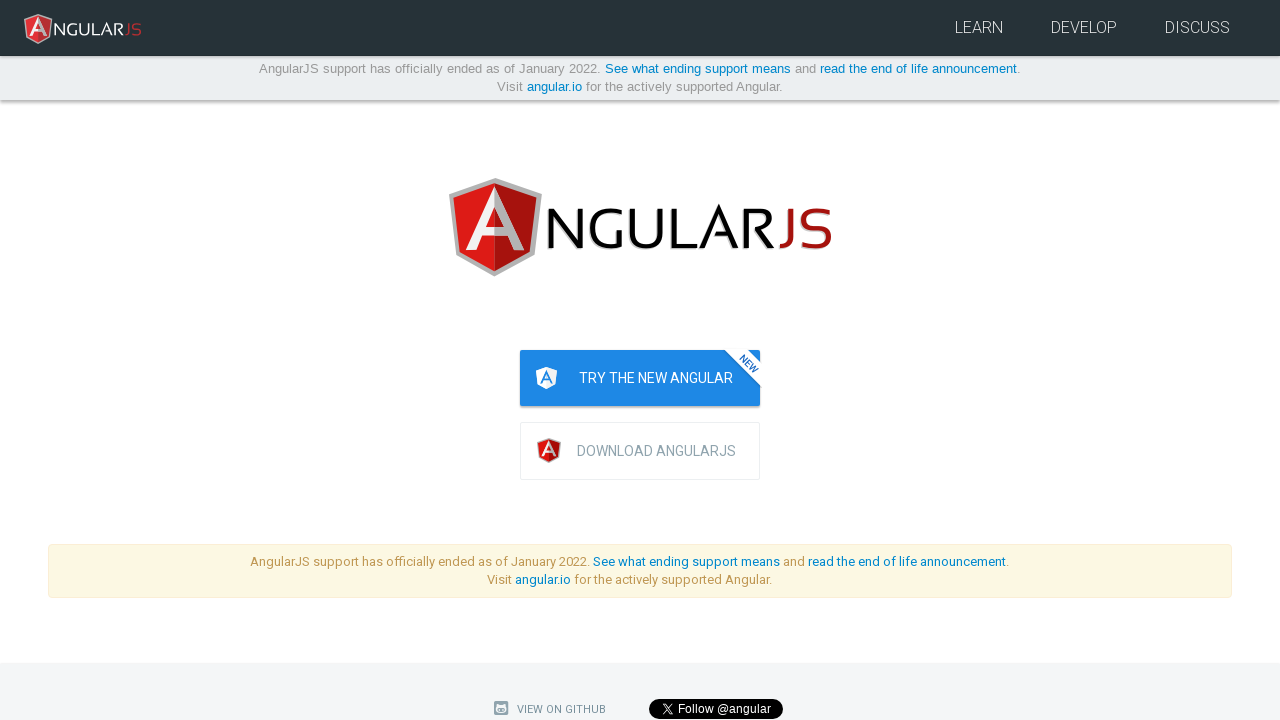

Entered 'Julie' in the name input field on [ng-model='yourName']
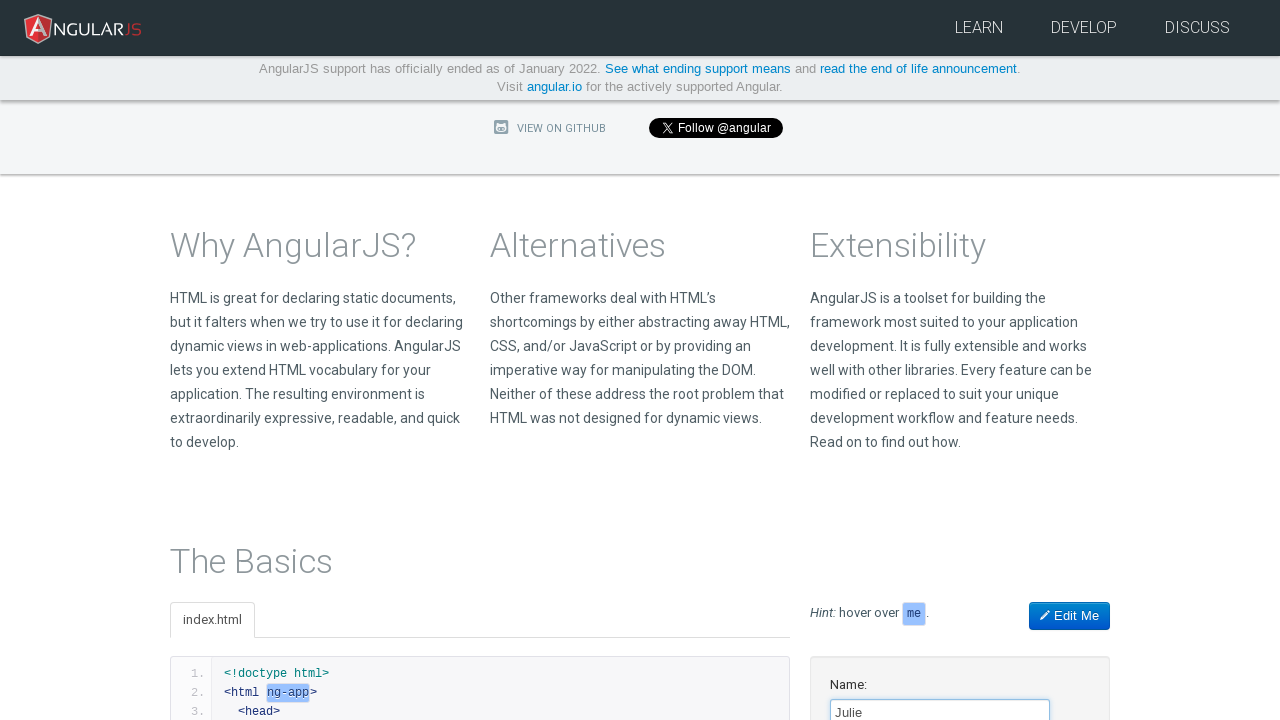

Greeting text 'Hello Julie!' appeared, confirming two-way data binding works
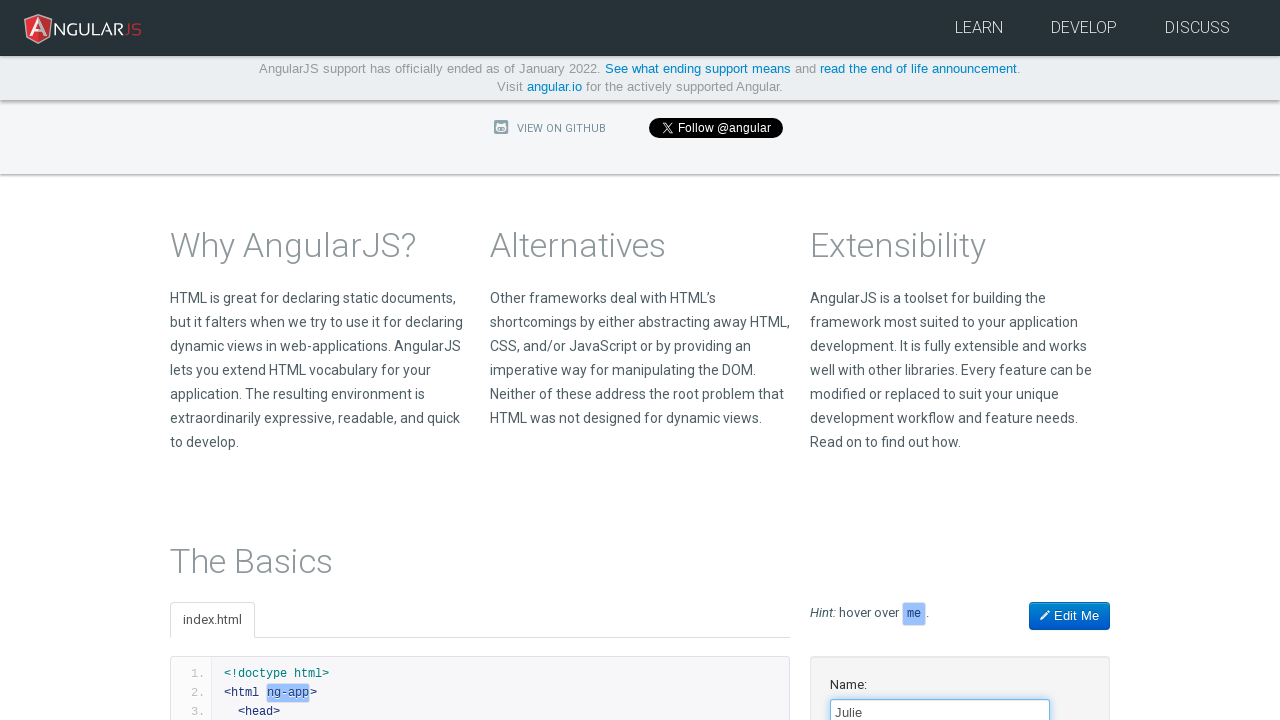

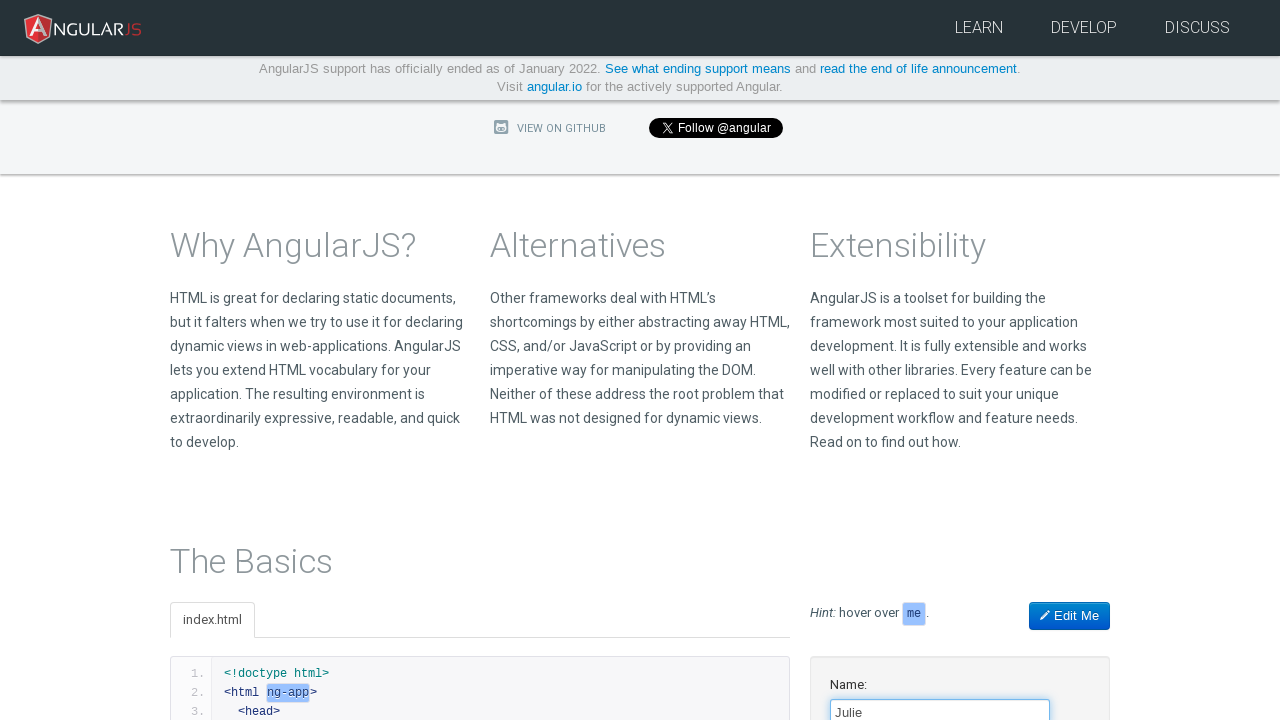